Tests frame navigation on the Selenium Java API documentation page by clicking on the 'org.openqa.selenium' package link in the frames-based documentation interface.

Starting URL: https://www.selenium.dev/selenium/docs/api/java/index.html?overview-summary.html

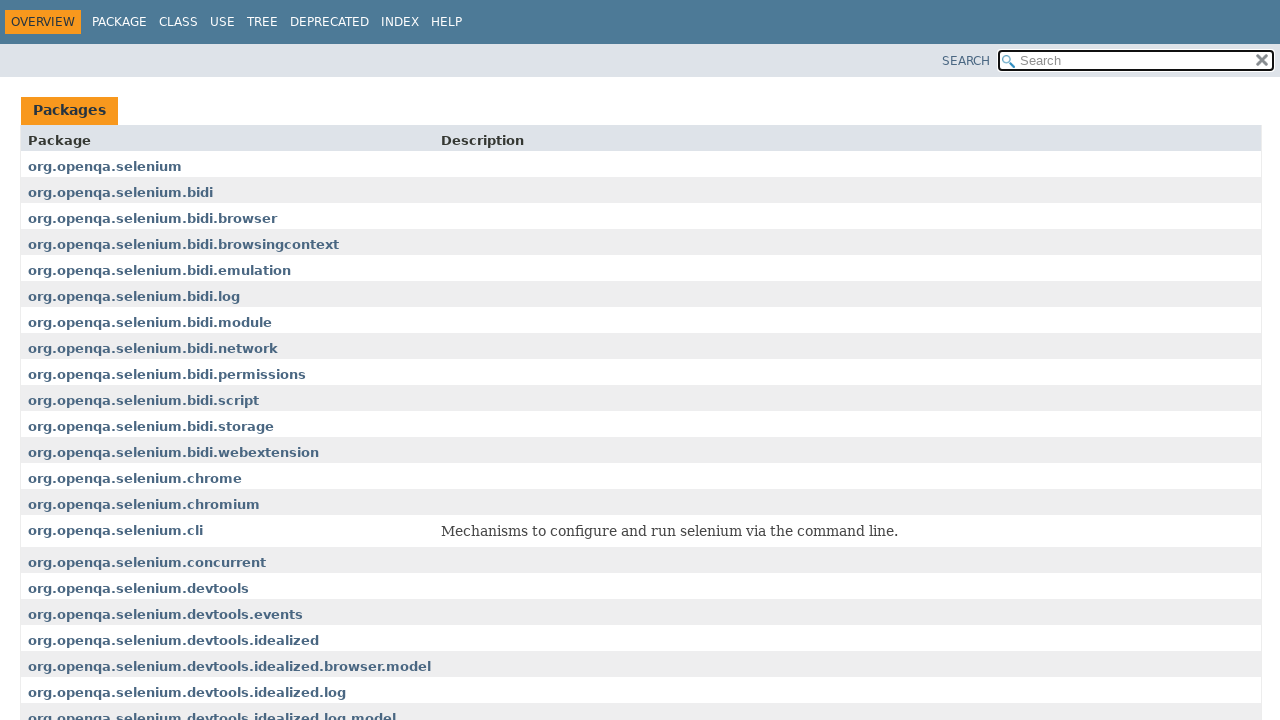

Waited for Selenium Java API documentation page to load
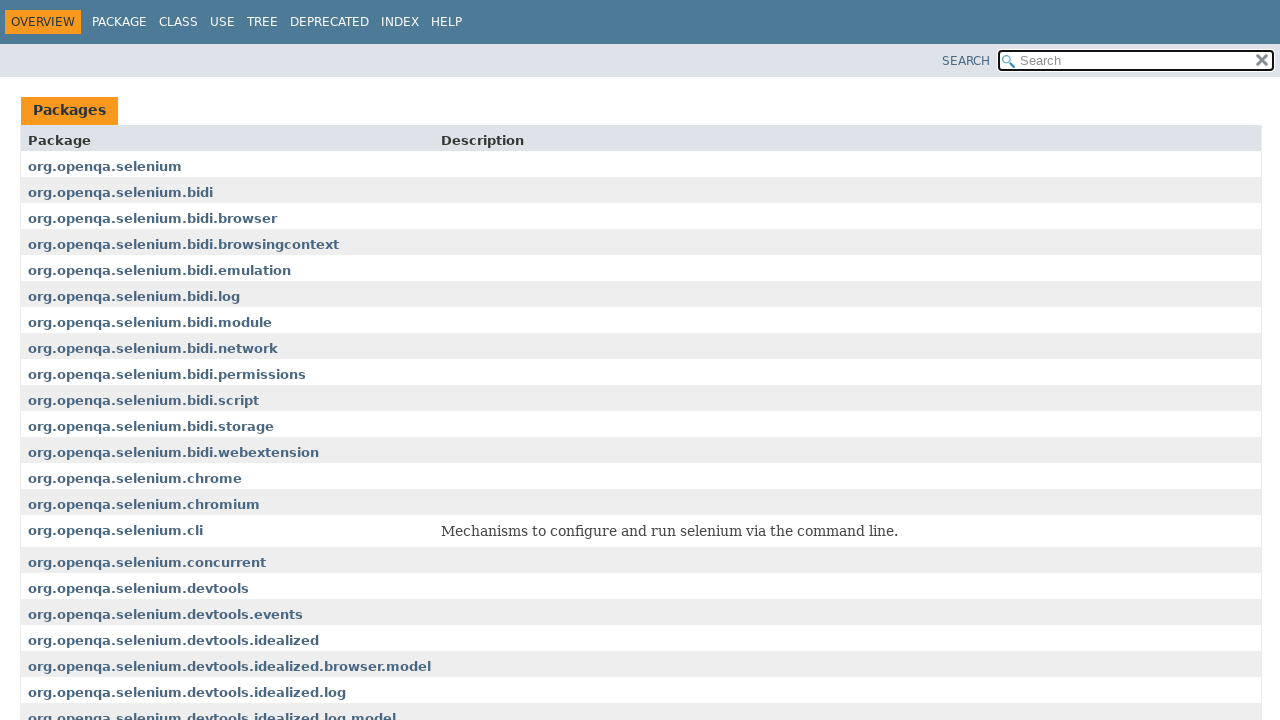

Clicked on the 'org.openqa.selenium' package link in the frames-based documentation at (105, 166) on xpath=//a[text()='org.openqa.selenium']
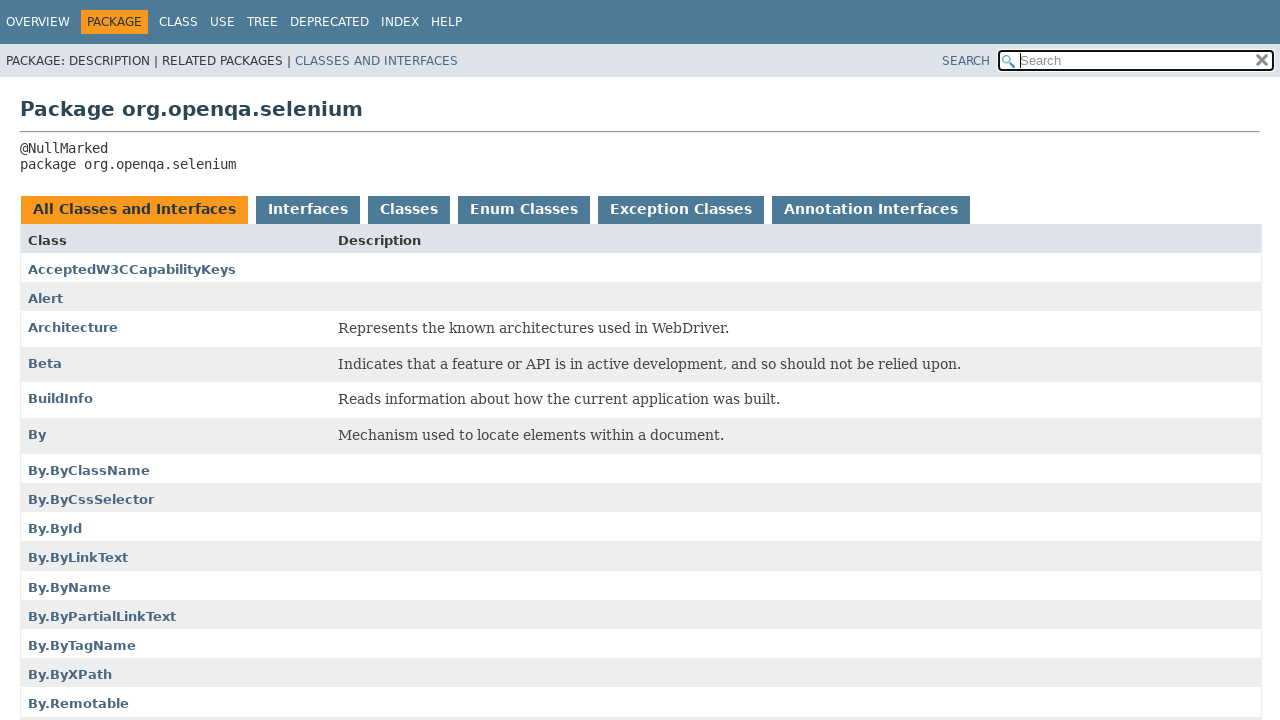

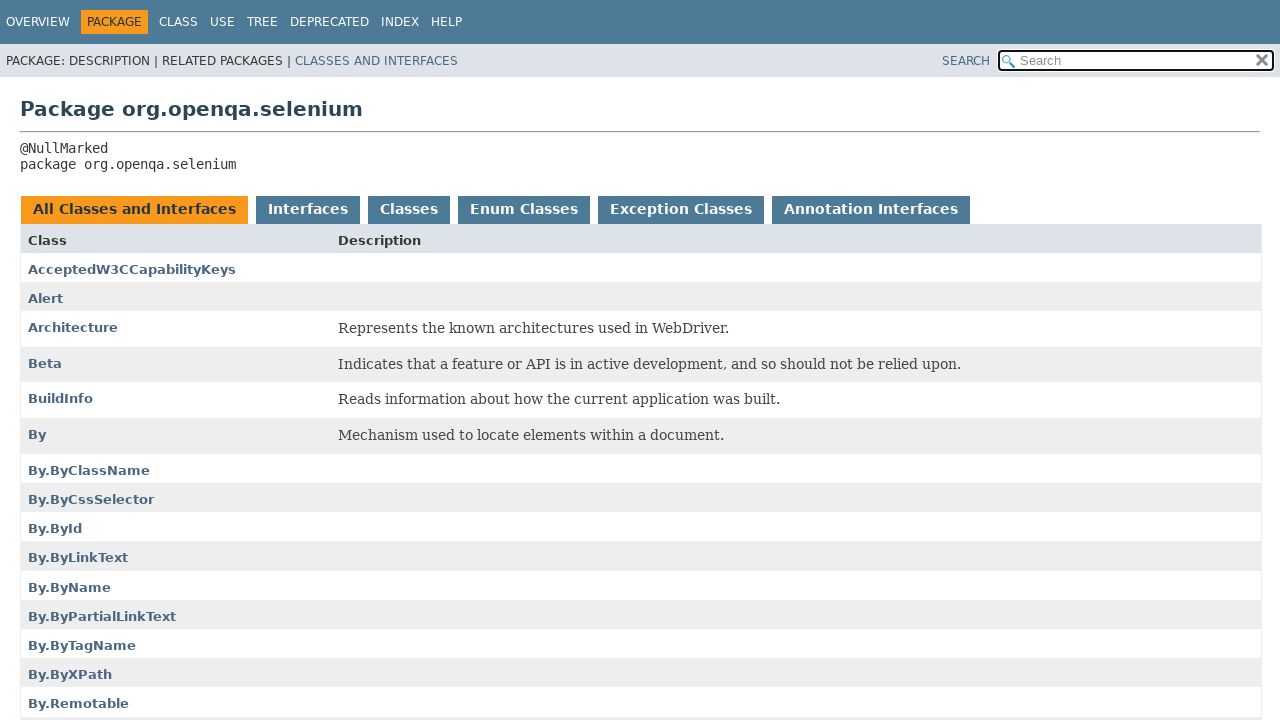